Tests marking all todo items as completed using the toggle-all checkbox

Starting URL: https://demo.playwright.dev/todomvc

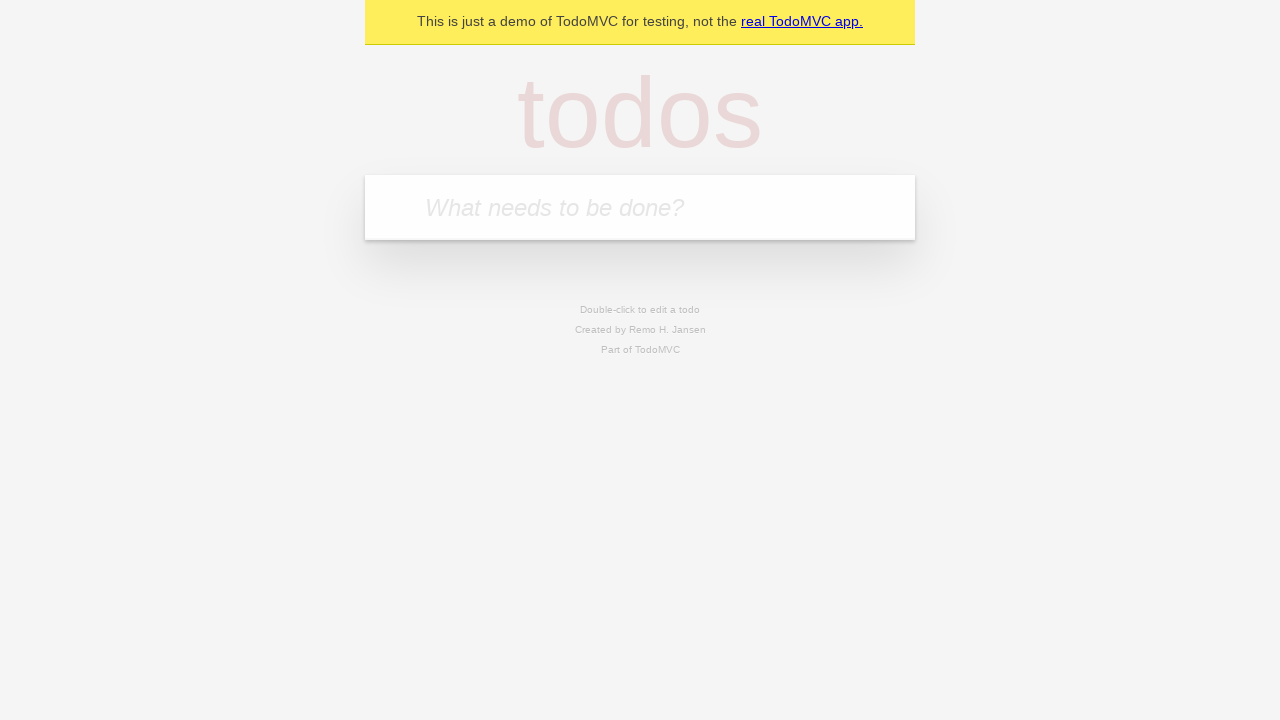

Navigated to TodoMVC demo application
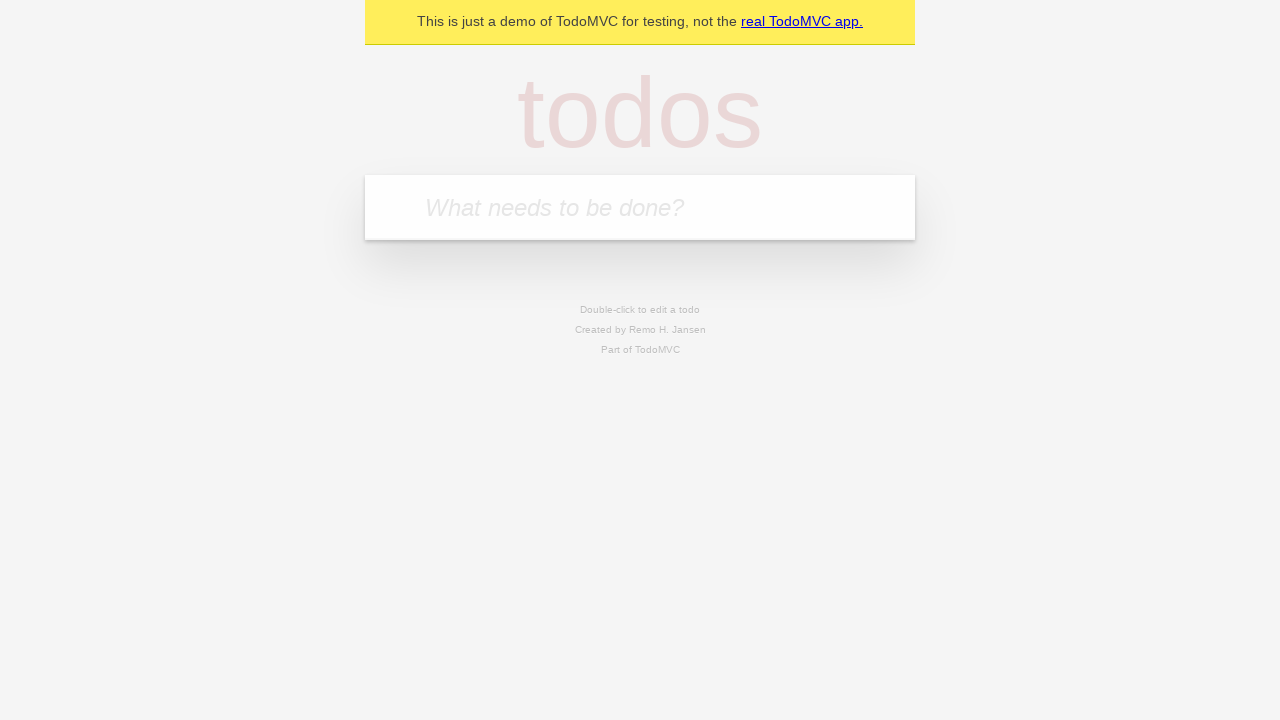

Located the new todo input field
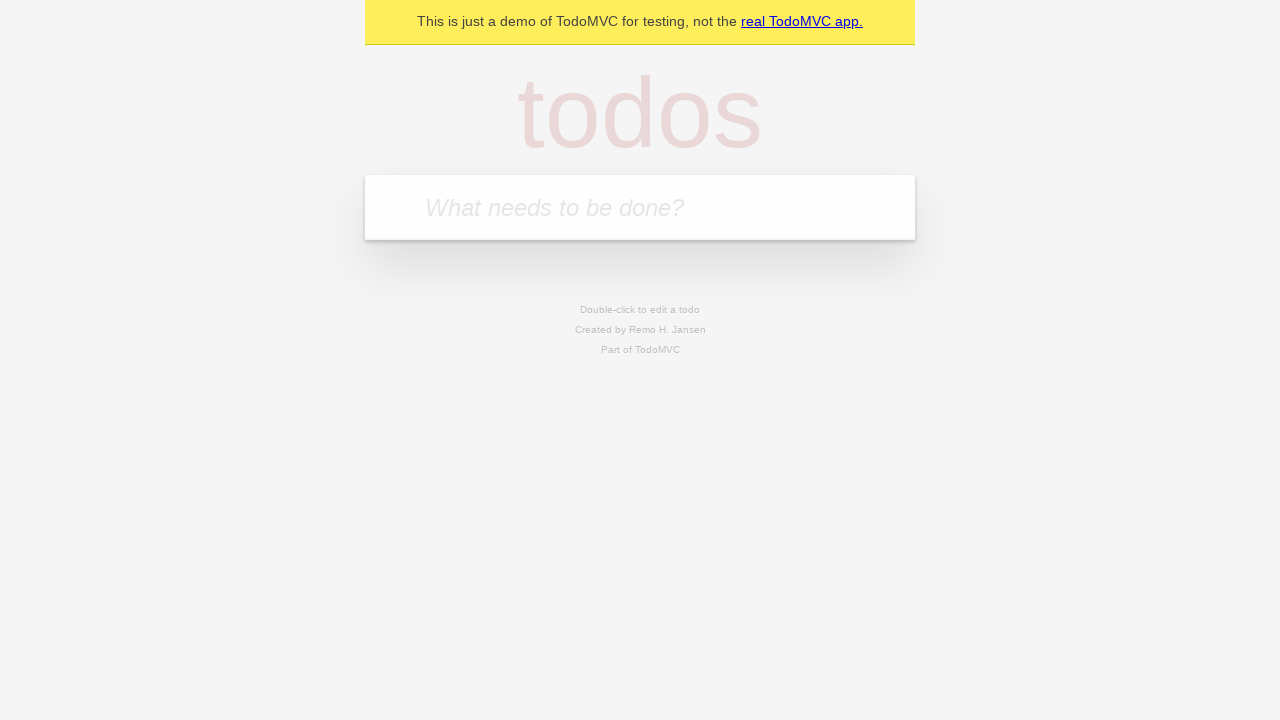

Filled first todo: 'buy some cheese' on internal:attr=[placeholder="What needs to be done?"i]
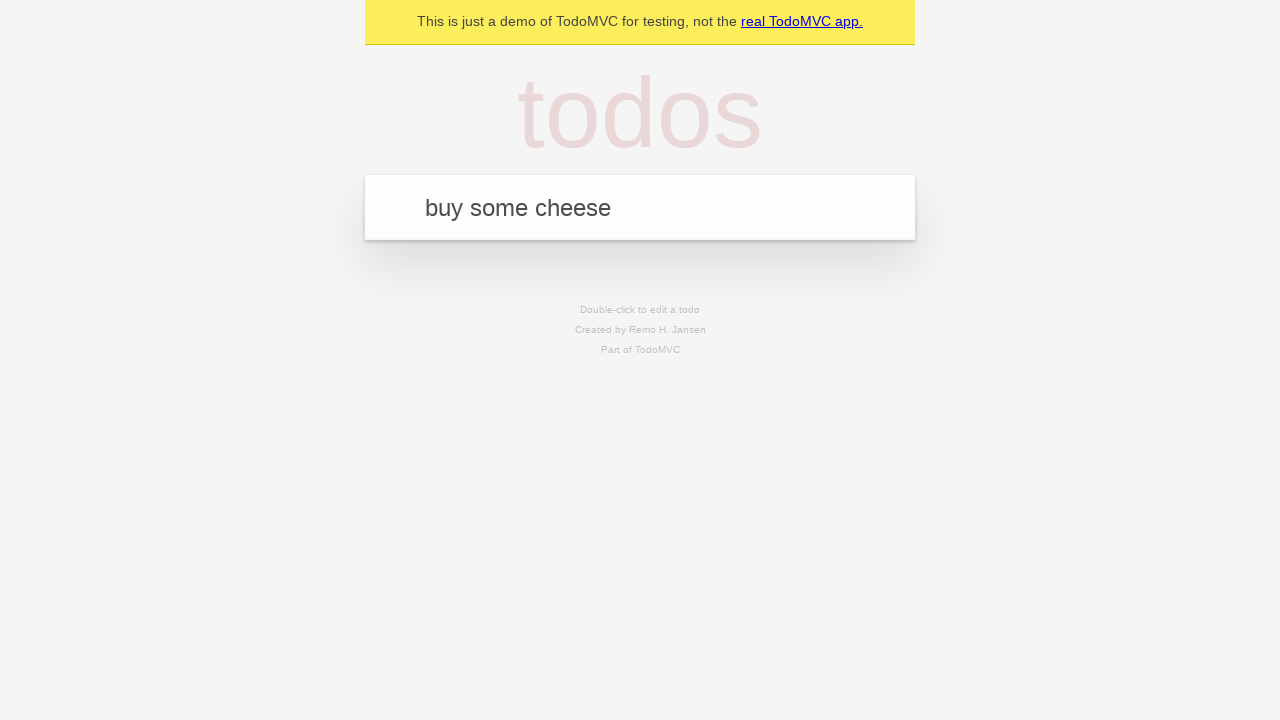

Pressed Enter to create first todo on internal:attr=[placeholder="What needs to be done?"i]
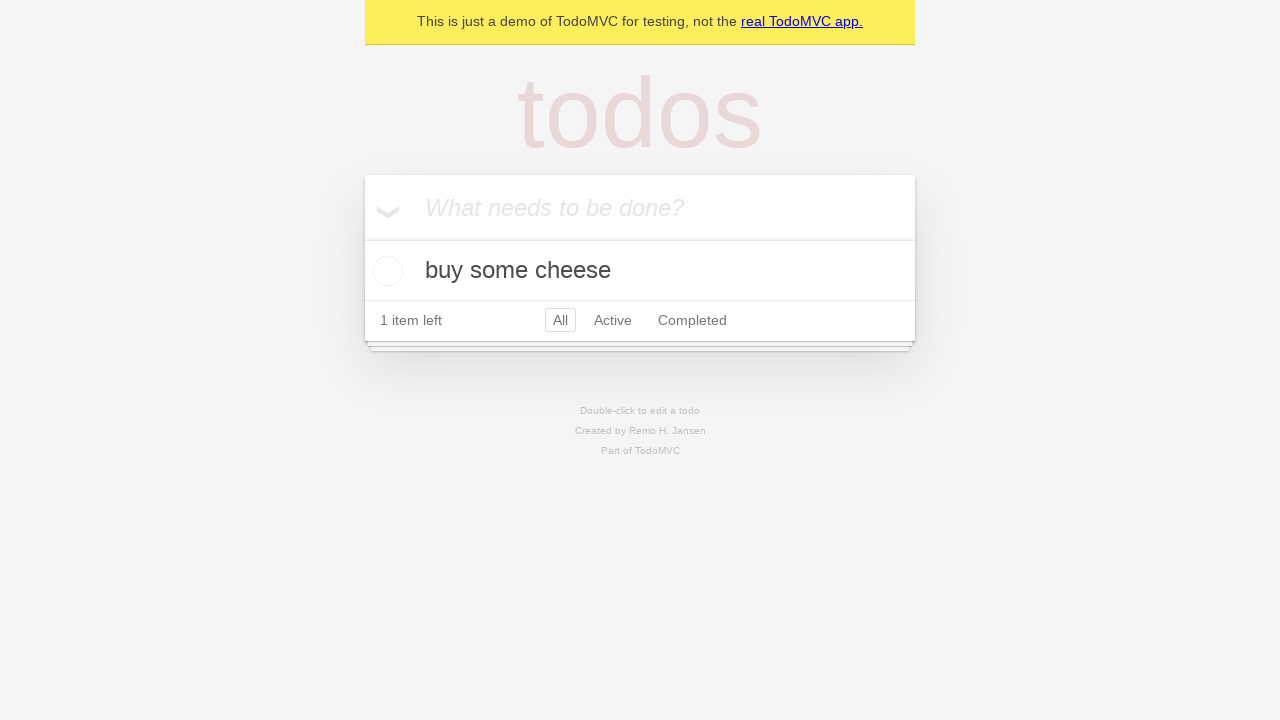

Filled second todo: 'feed the cat' on internal:attr=[placeholder="What needs to be done?"i]
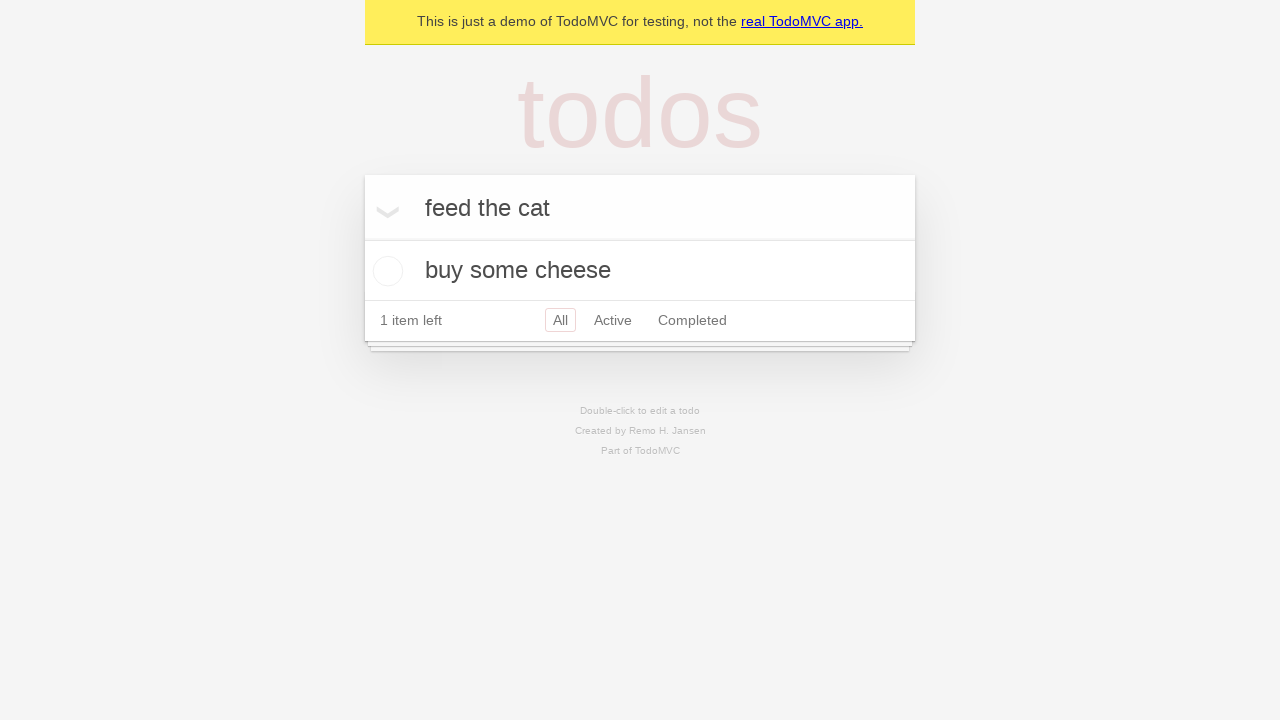

Pressed Enter to create second todo on internal:attr=[placeholder="What needs to be done?"i]
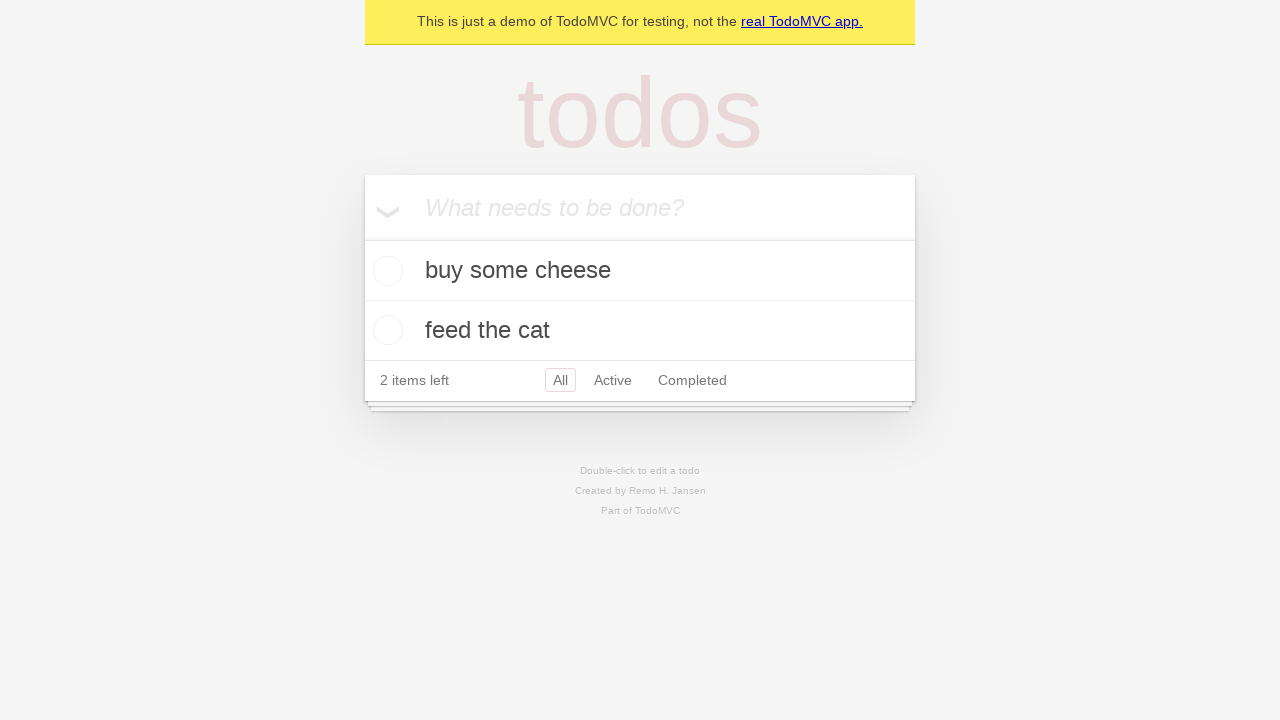

Filled third todo: 'book a doctors appointment' on internal:attr=[placeholder="What needs to be done?"i]
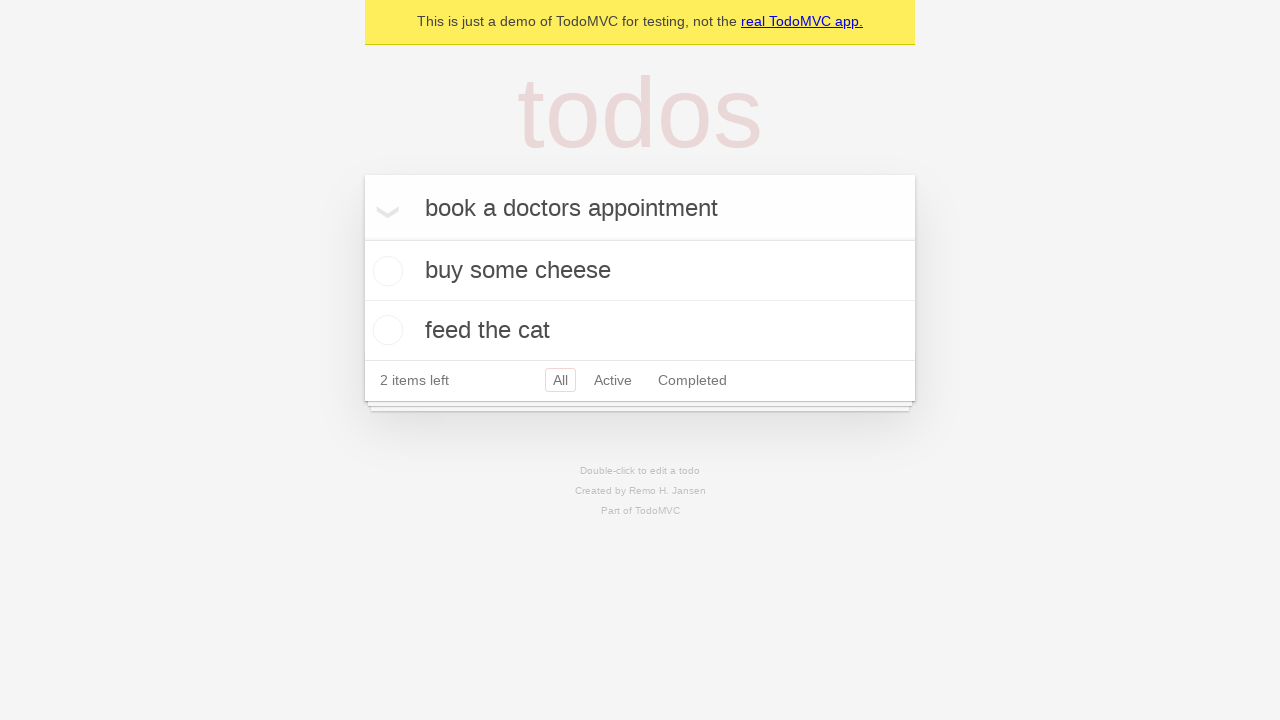

Pressed Enter to create third todo on internal:attr=[placeholder="What needs to be done?"i]
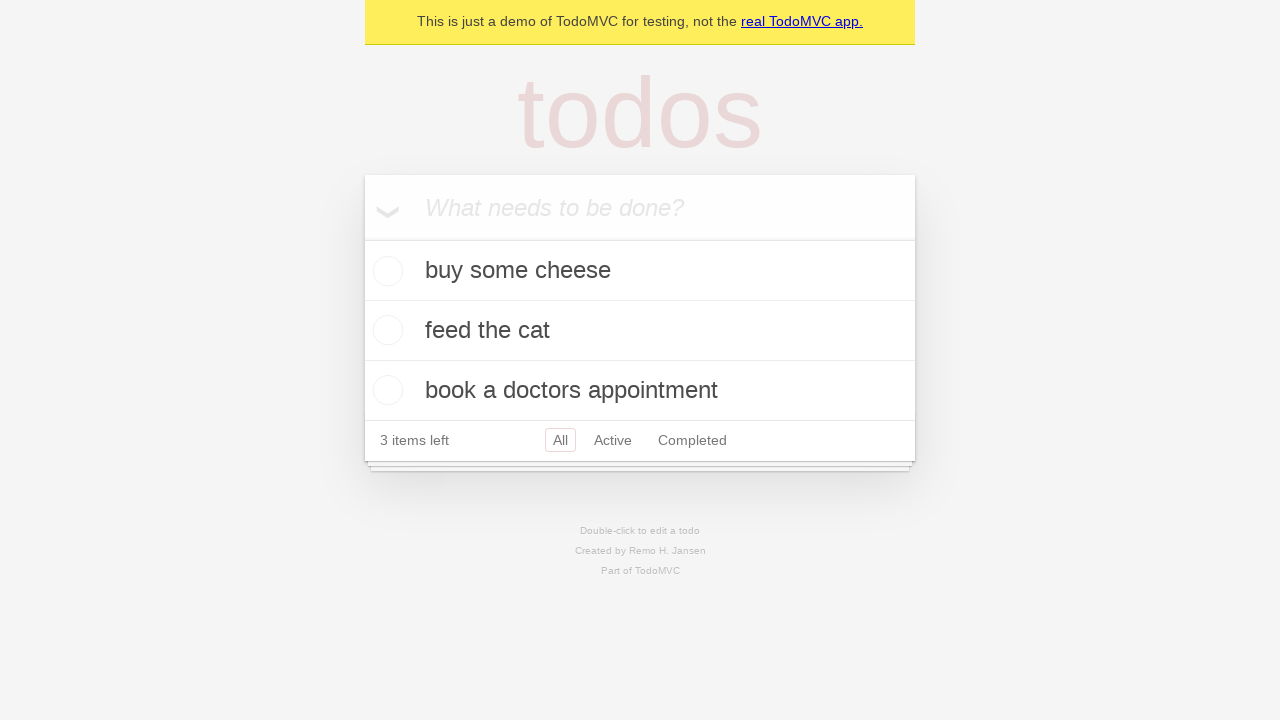

Clicked 'Mark all as complete' checkbox to mark all todos as completed at (362, 238) on internal:label="Mark all as complete"i
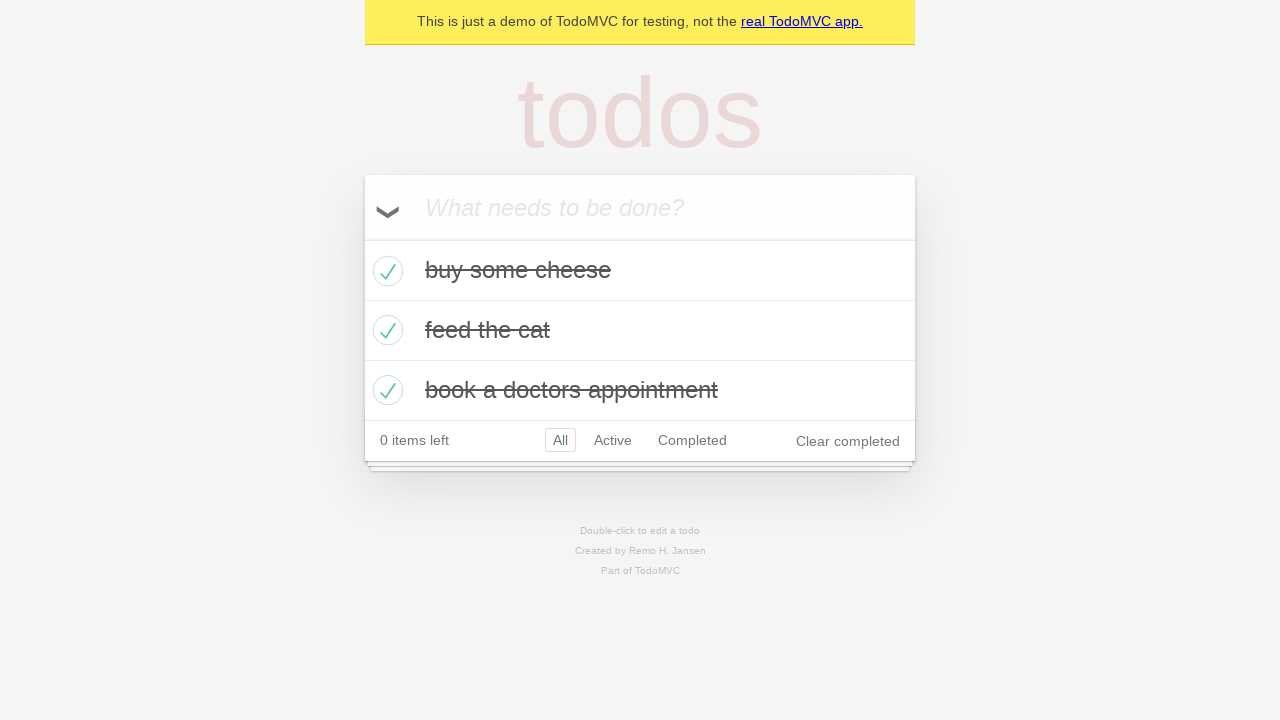

Verified all todo items are marked as completed
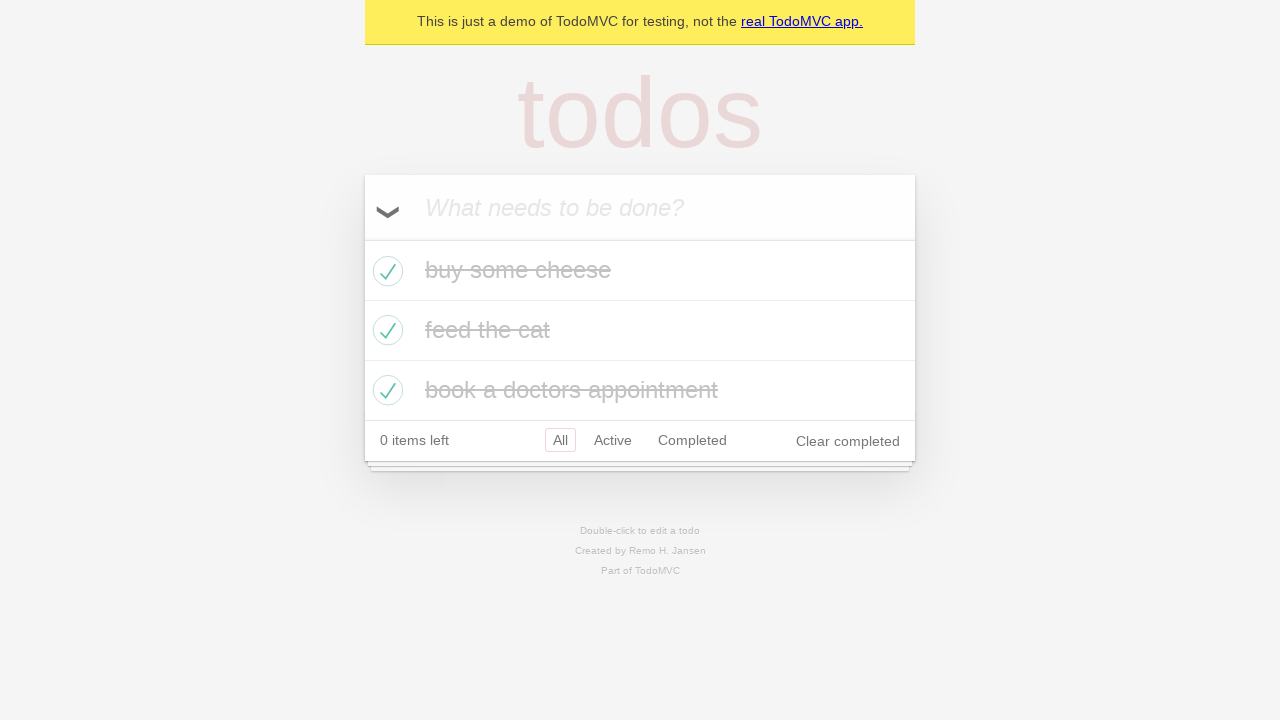

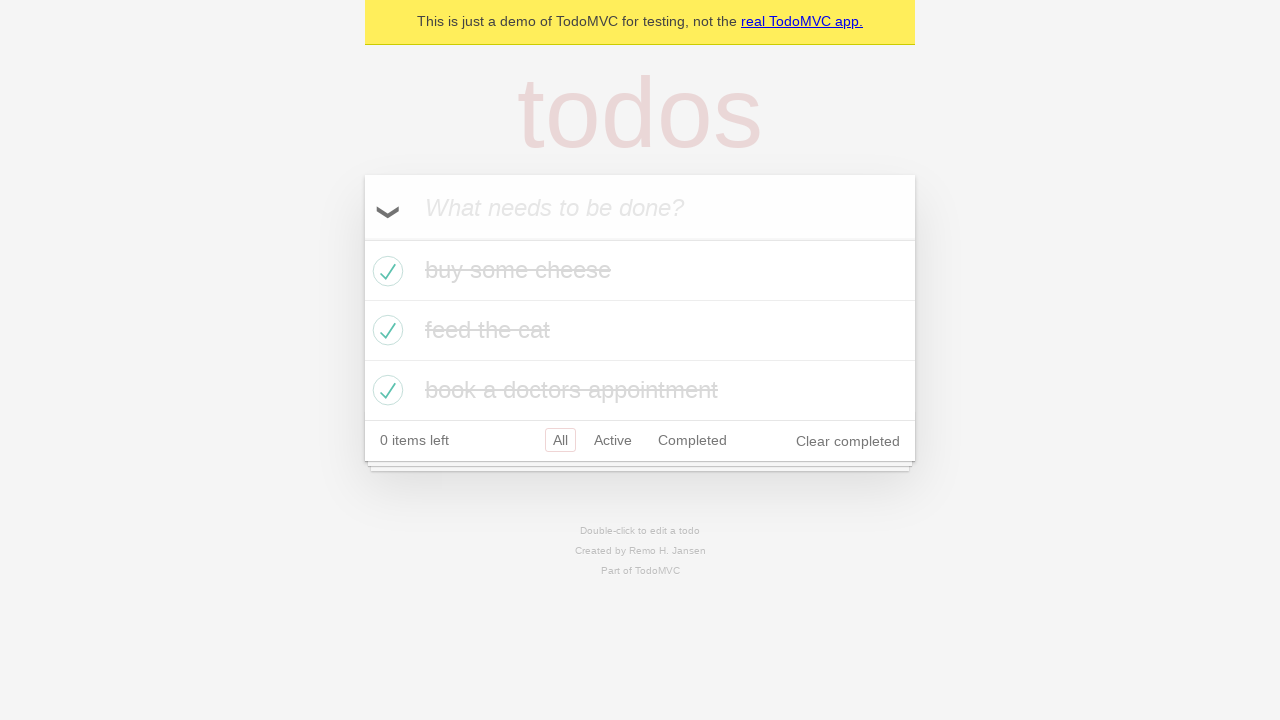